Tests an e-commerce flow by adding multiple items to cart, proceeding to checkout, and applying a promo code

Starting URL: https://rahulshettyacademy.com/seleniumPractise/#/

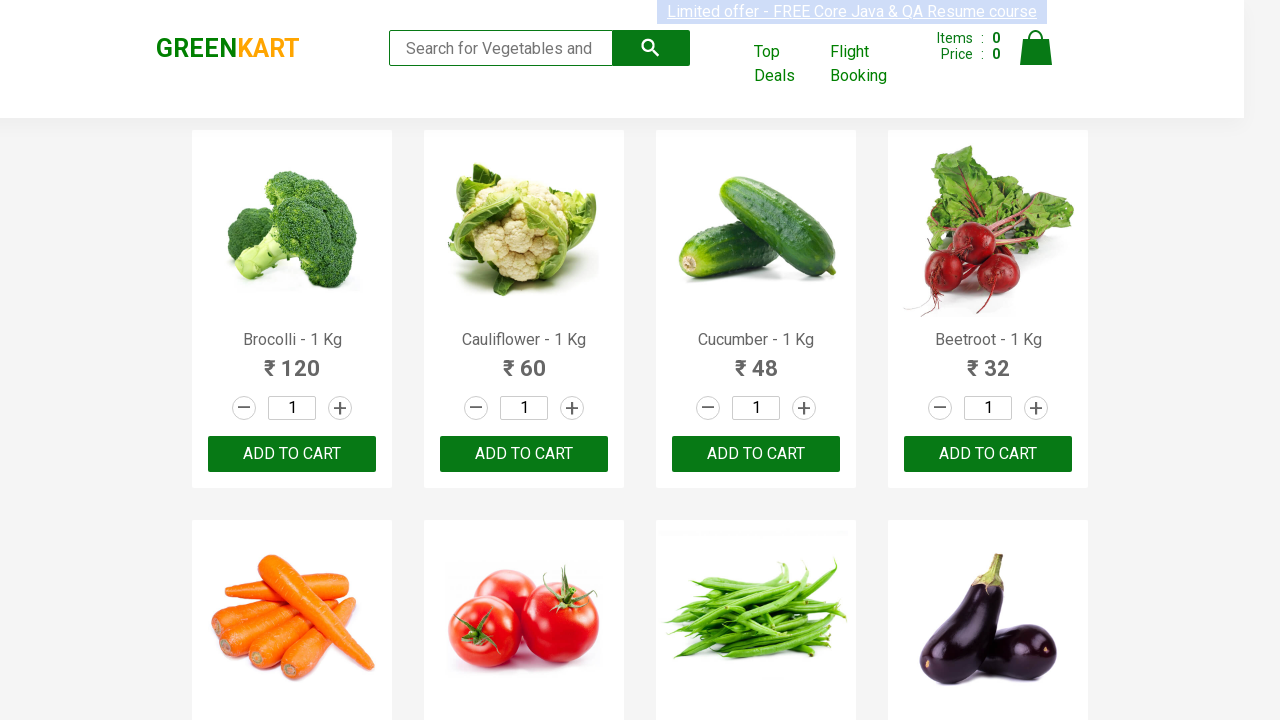

Waited for products to load
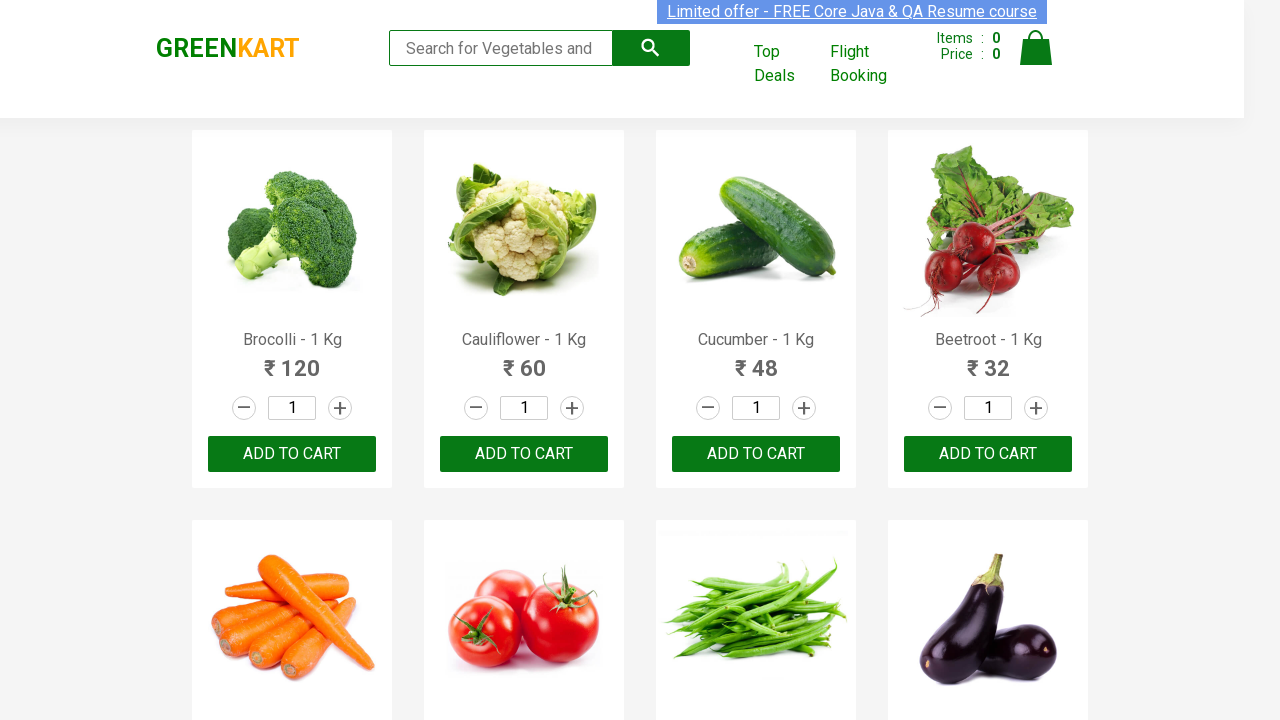

Retrieved all product elements from page
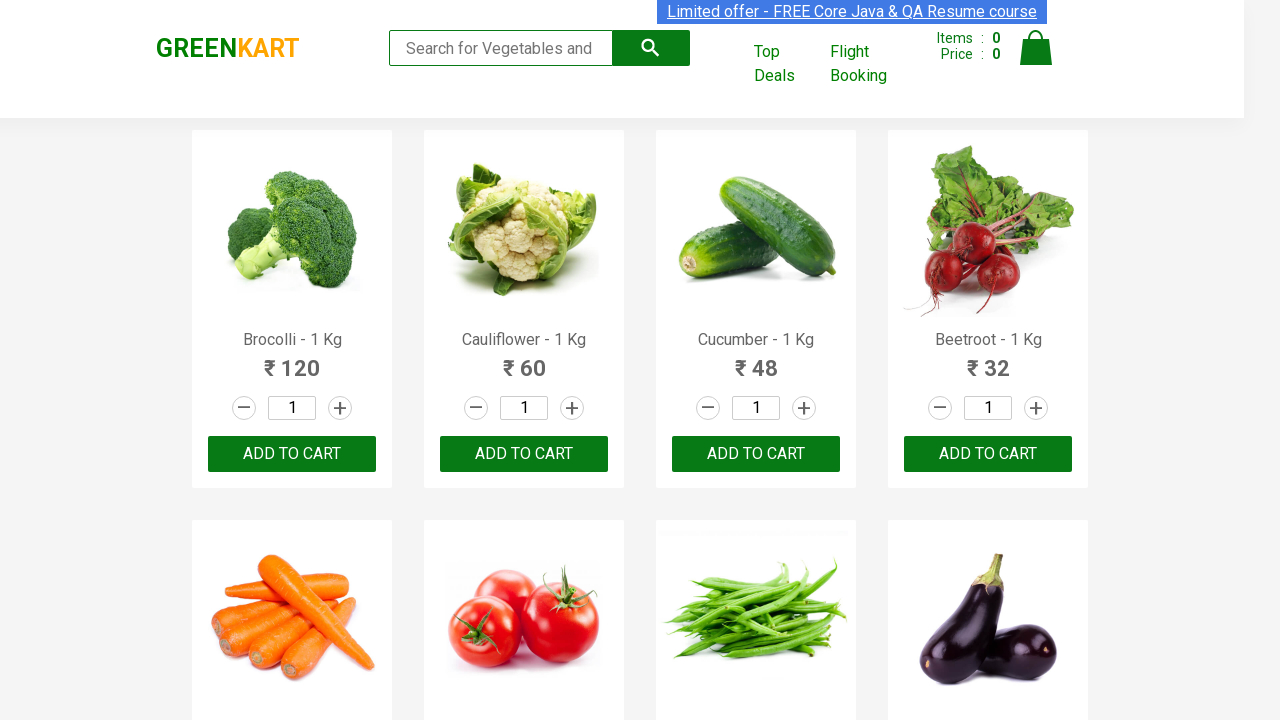

Added Brocolli to cart at (292, 454) on xpath=//div[@class='product-action']/button >> nth=0
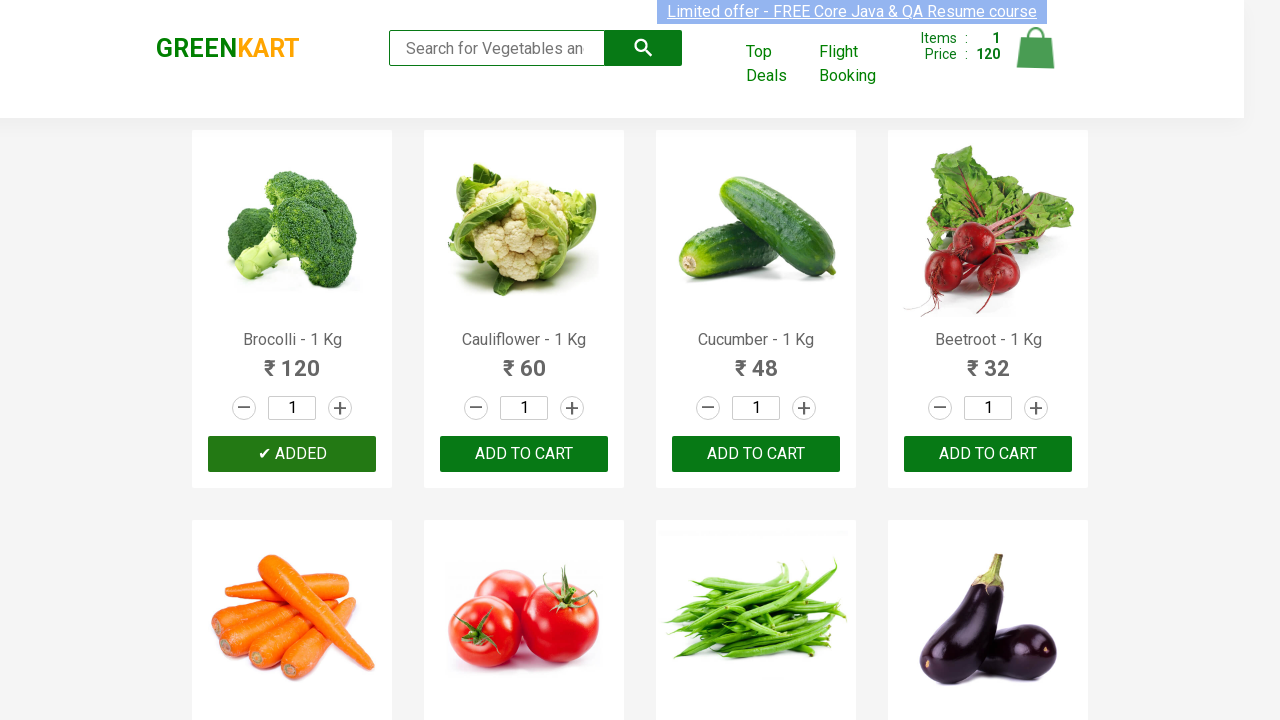

Waited for item to be added to cart
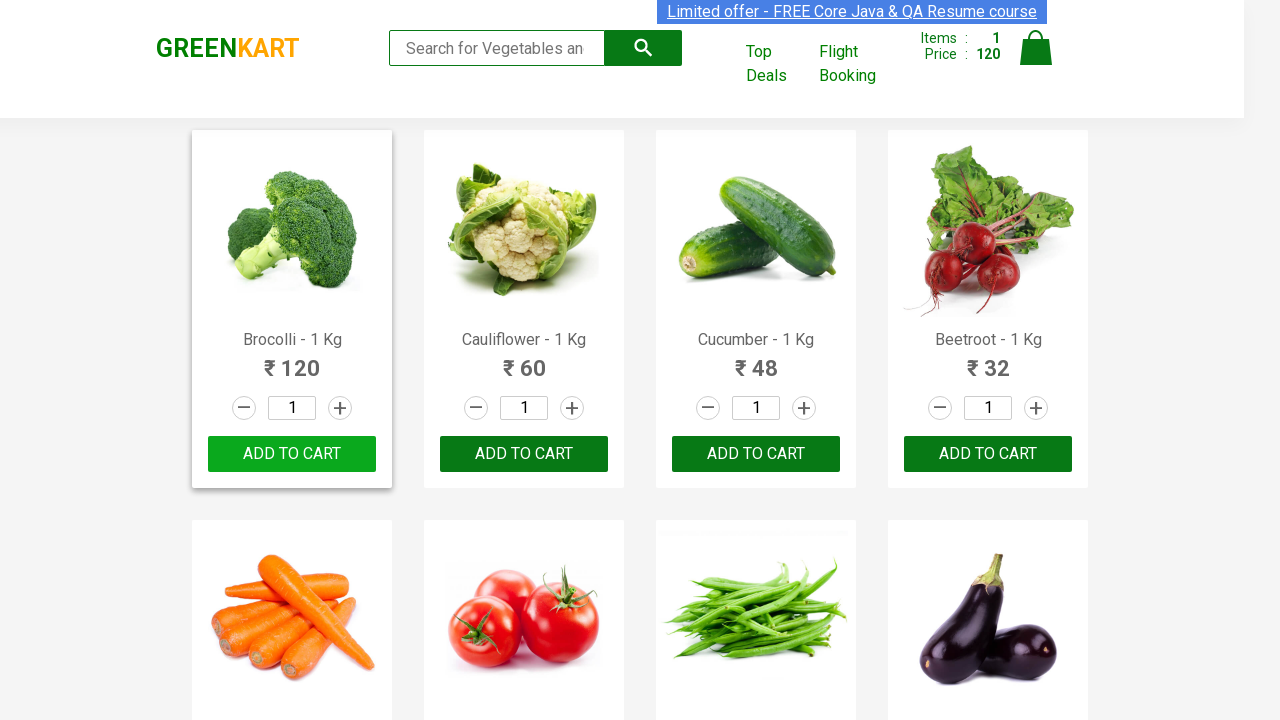

Added Cucumber to cart at (756, 454) on xpath=//div[@class='product-action']/button >> nth=2
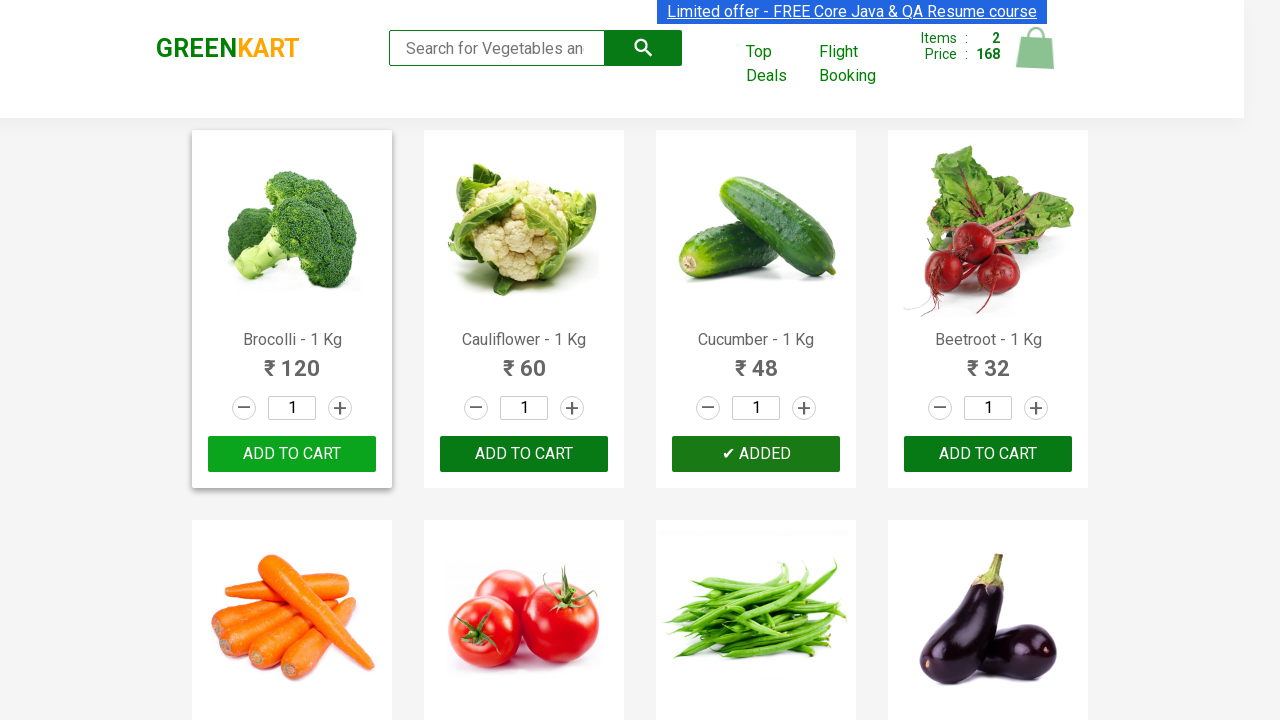

Waited for item to be added to cart
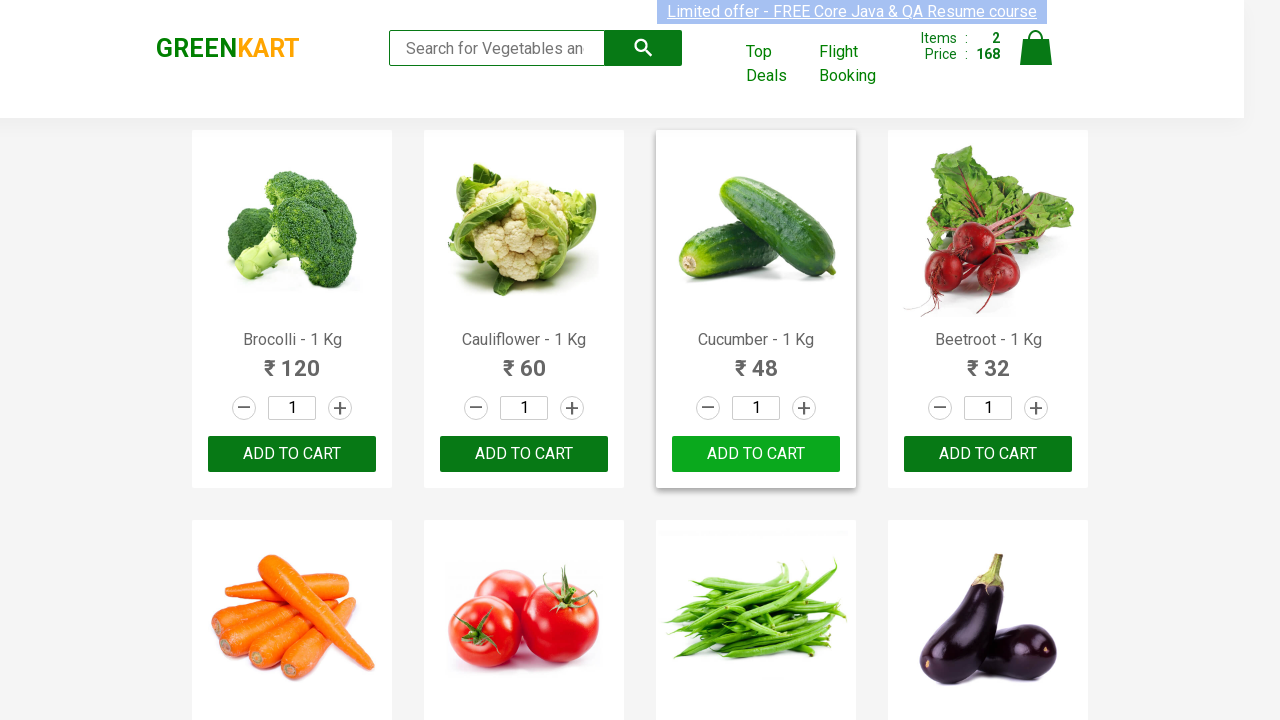

Added Tomato to cart at (524, 360) on xpath=//div[@class='product-action']/button >> nth=5
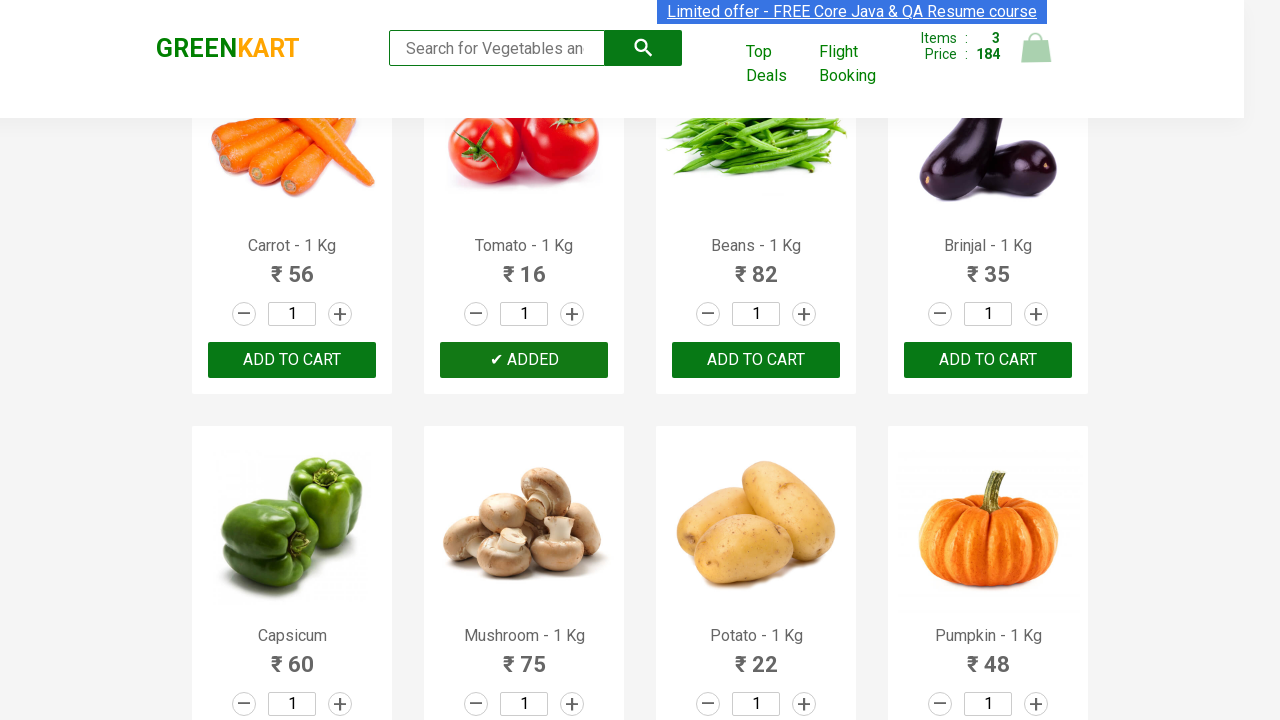

Waited for item to be added to cart
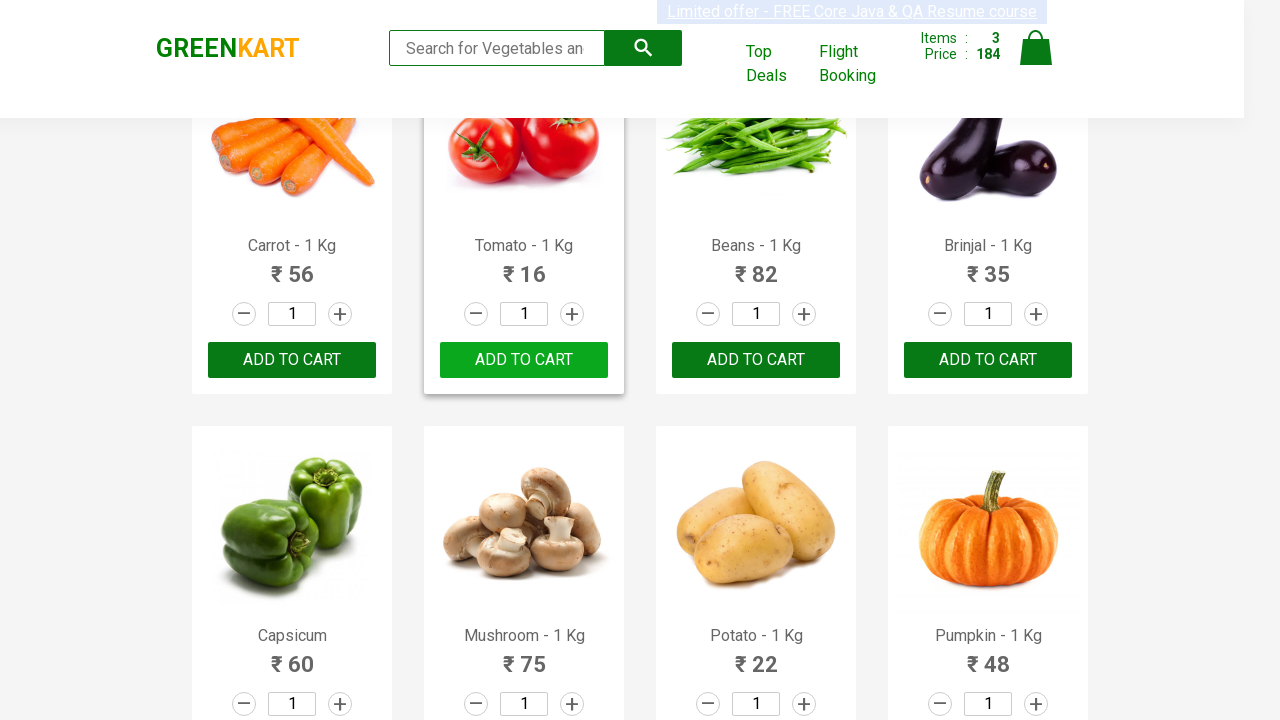

Added Beans to cart at (756, 360) on xpath=//div[@class='product-action']/button >> nth=6
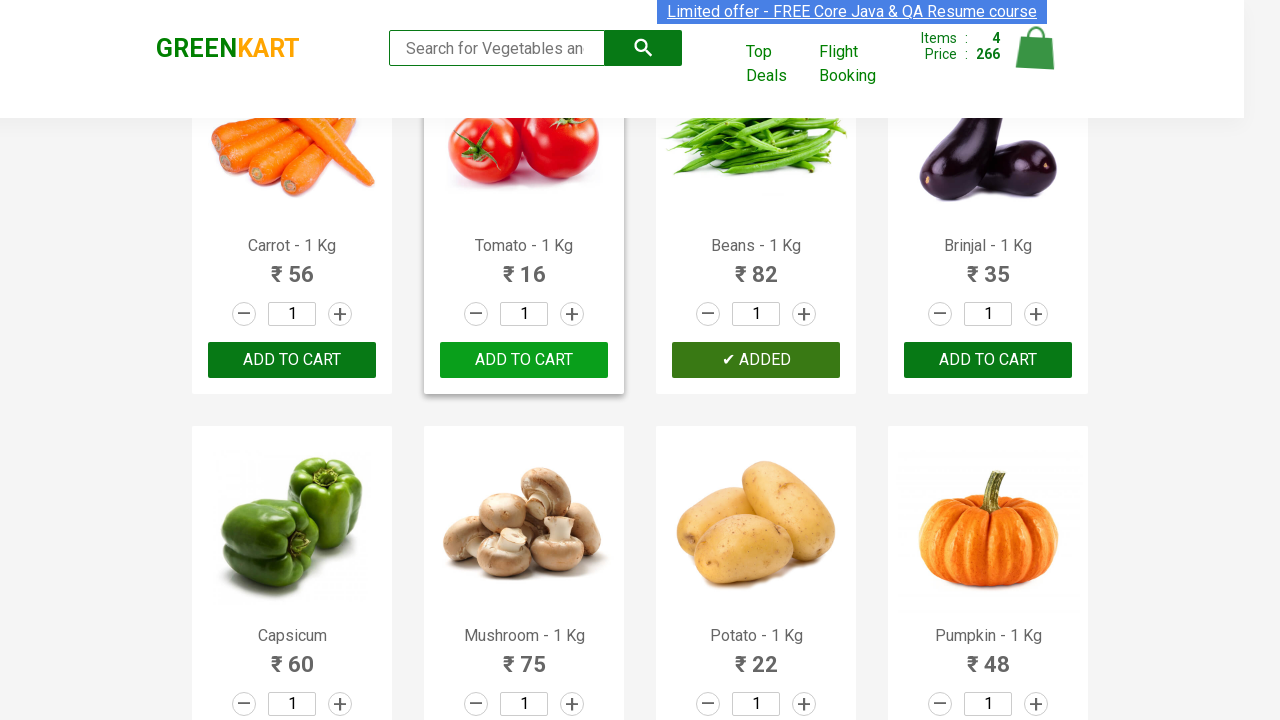

Waited for item to be added to cart
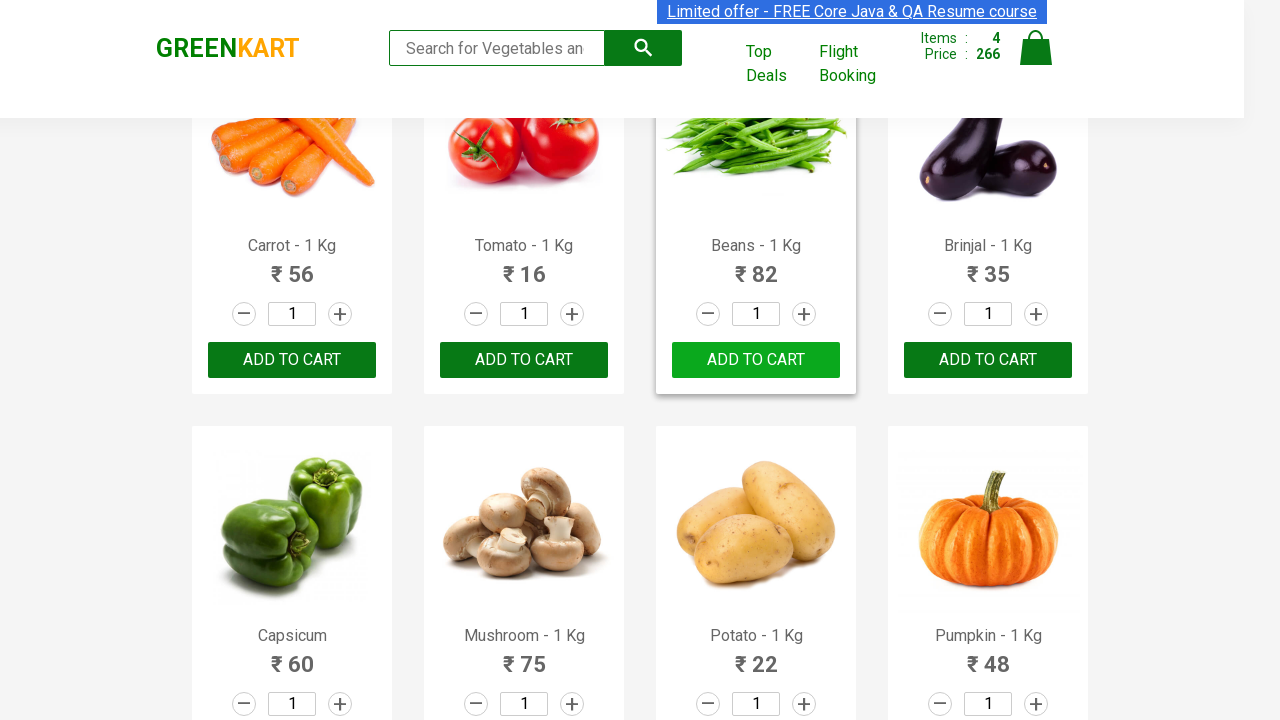

Clicked on cart icon at (1036, 48) on img[alt='Cart']
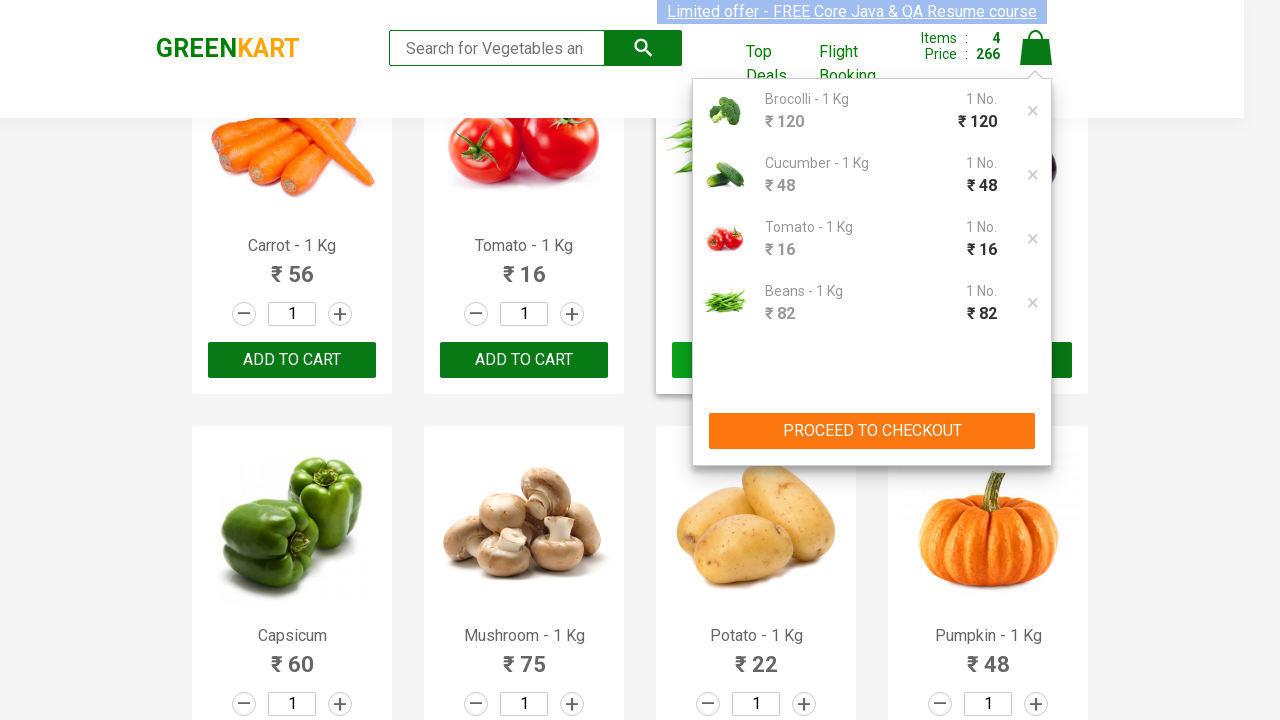

Clicked proceed to checkout button at (872, 431) on xpath=//button[contains(text(),'PROCEED TO CHECKOUT')]
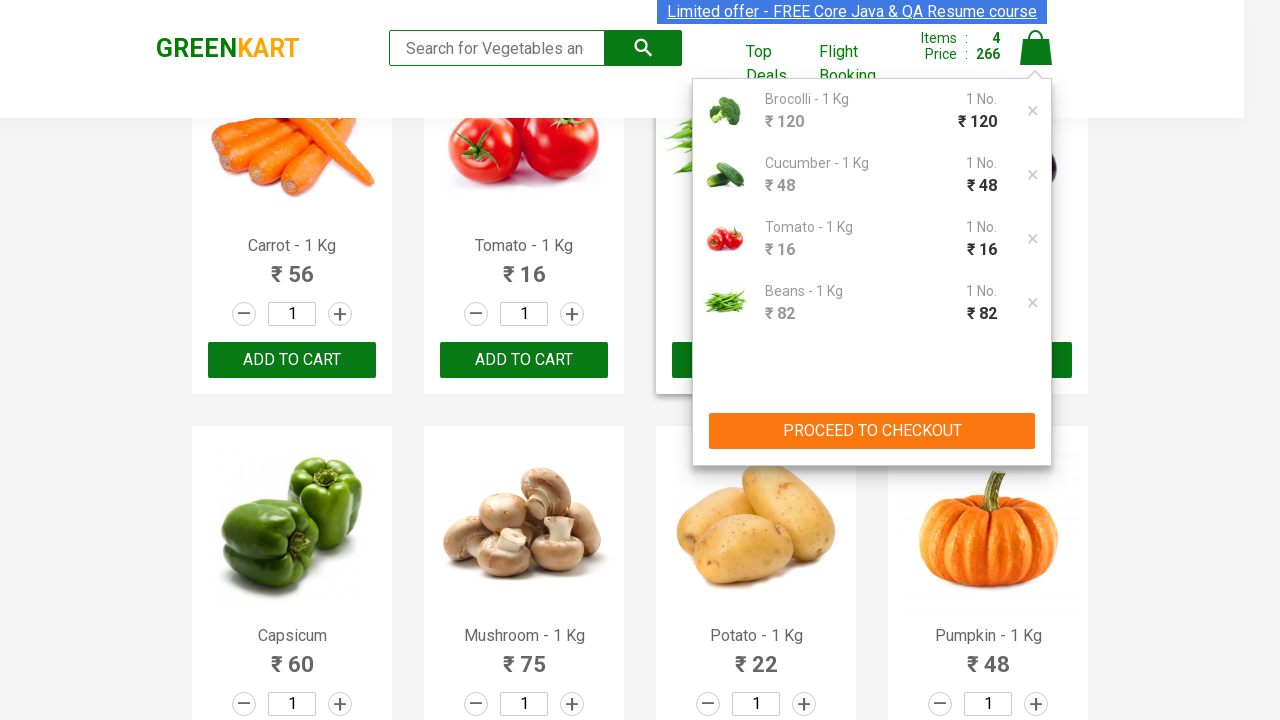

Promo code field loaded
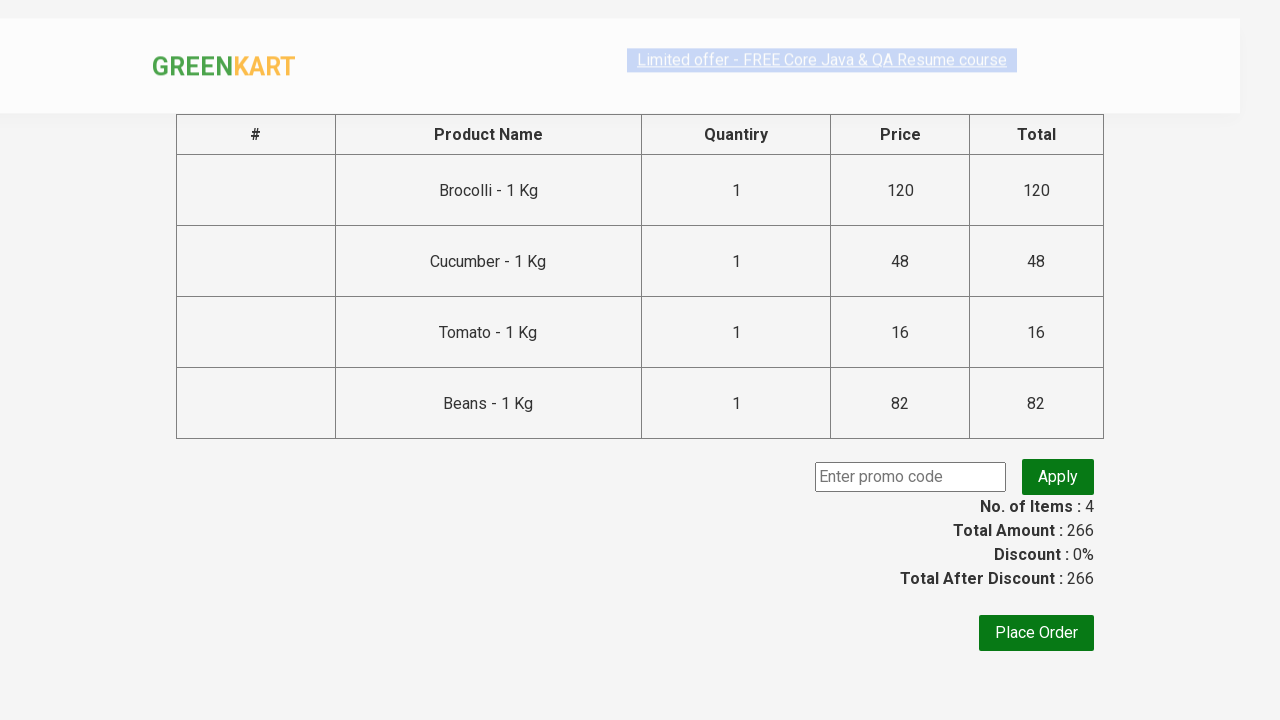

Filled promo code field with 'rahulshettyacademy' on .promoCode
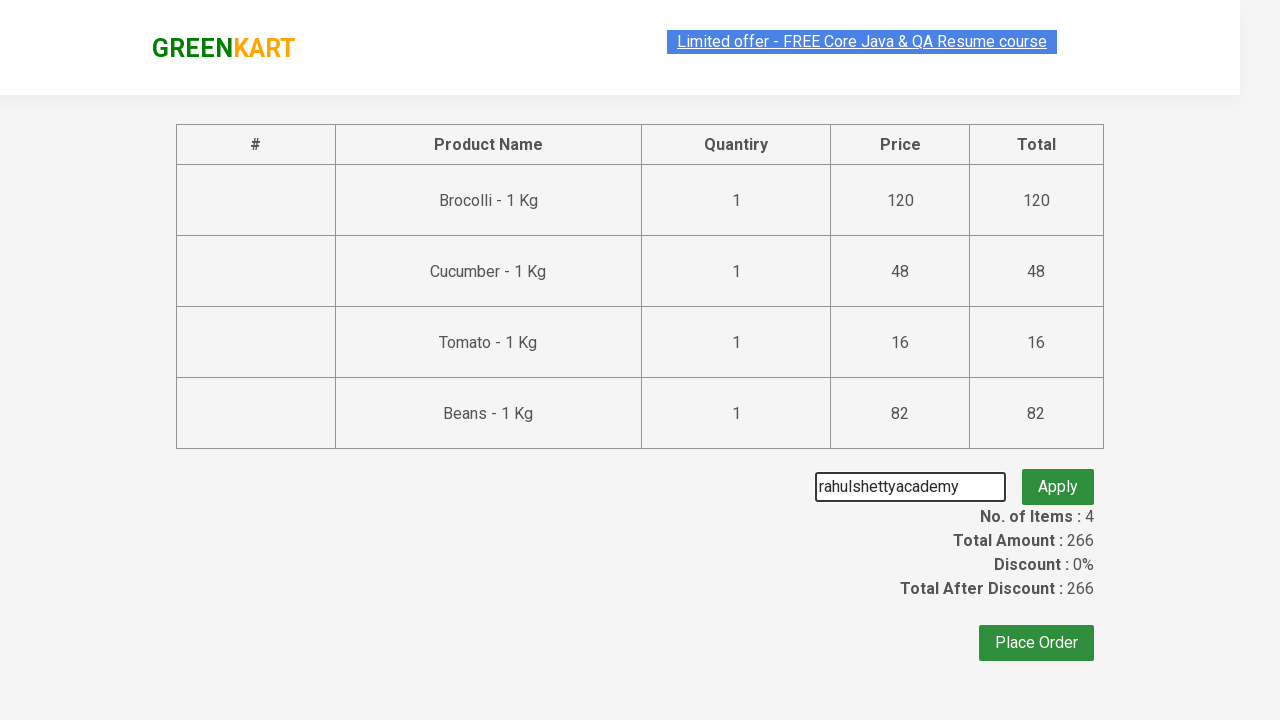

Clicked apply promo code button at (1058, 477) on xpath=//button[@class='promoBtn']
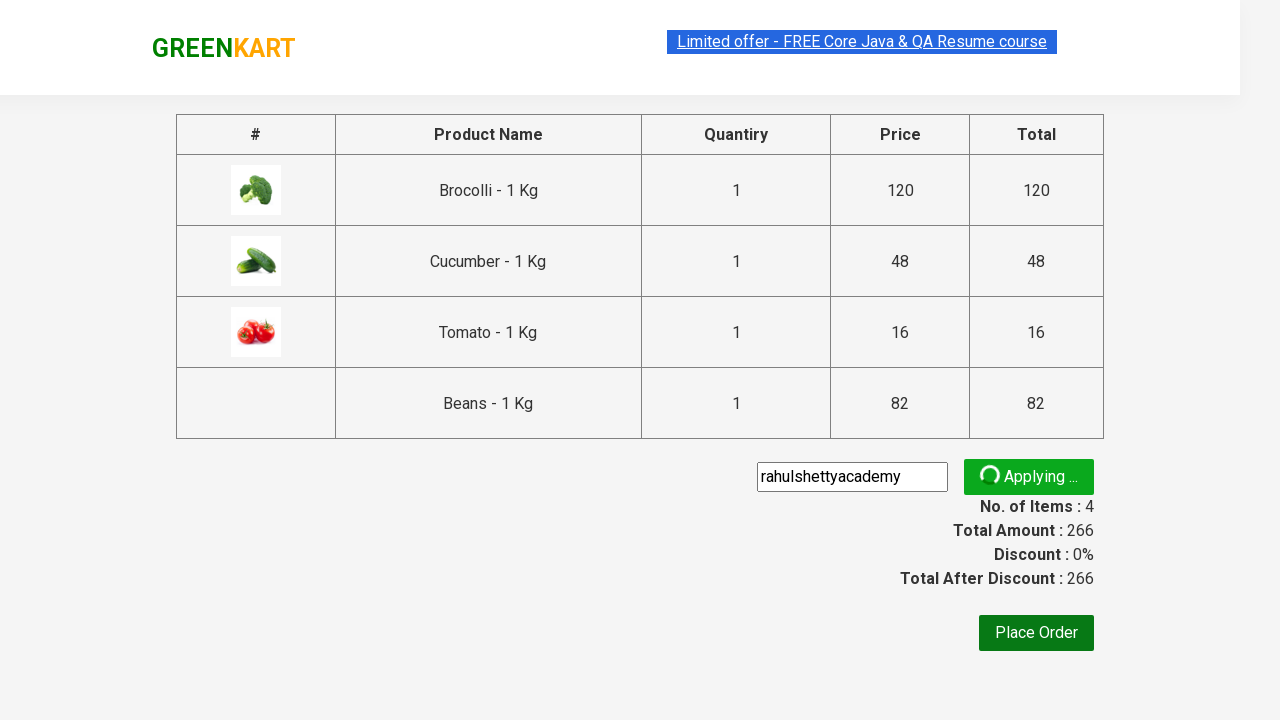

Promo code application result displayed
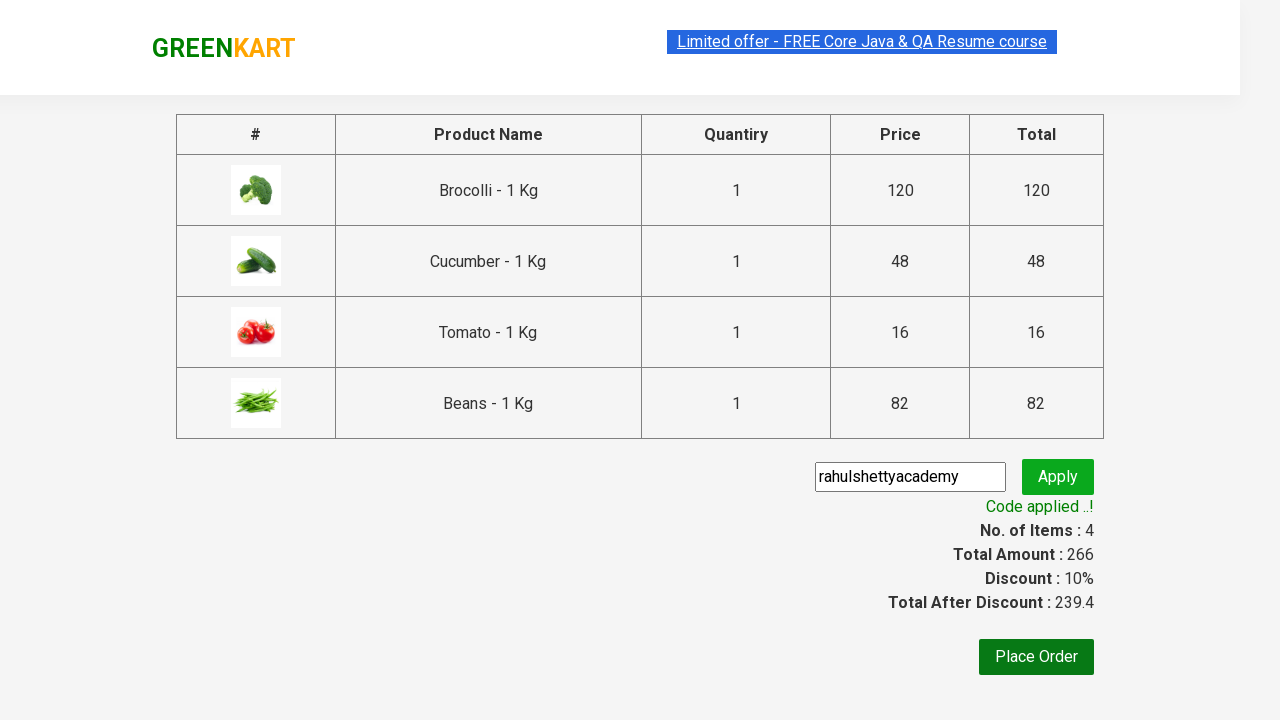

Retrieved promo info text: Code applied ..!
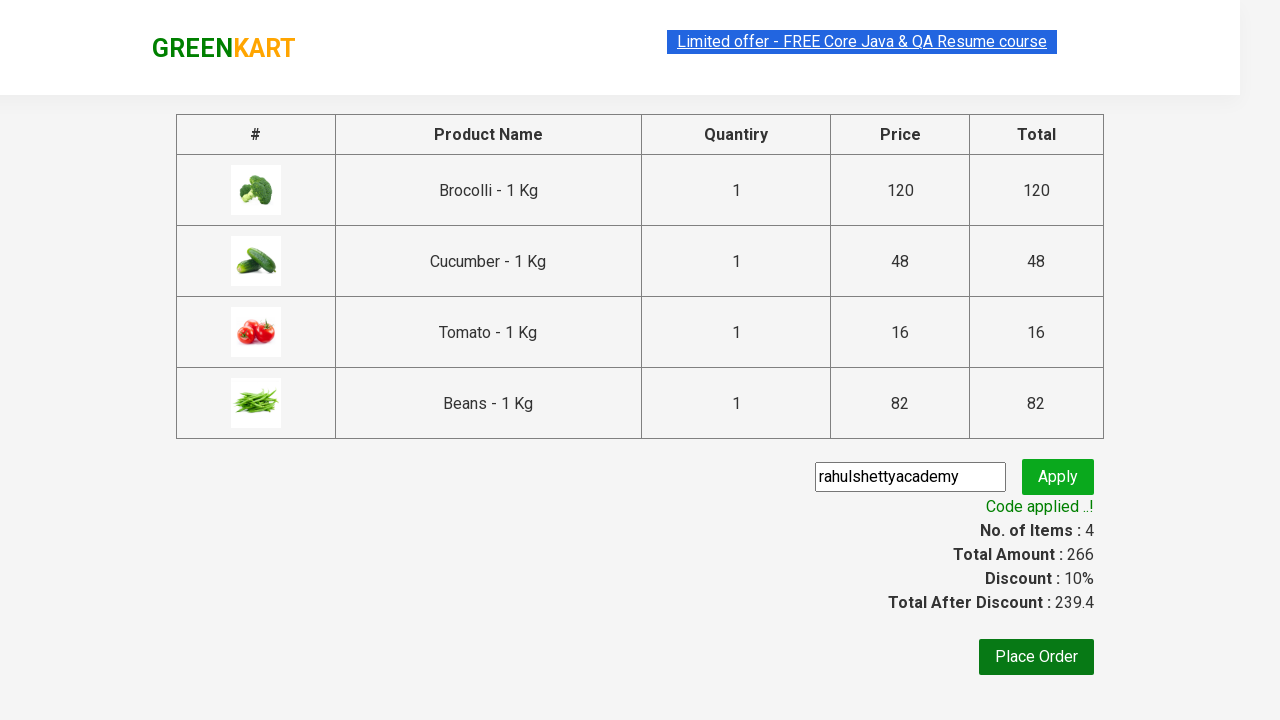

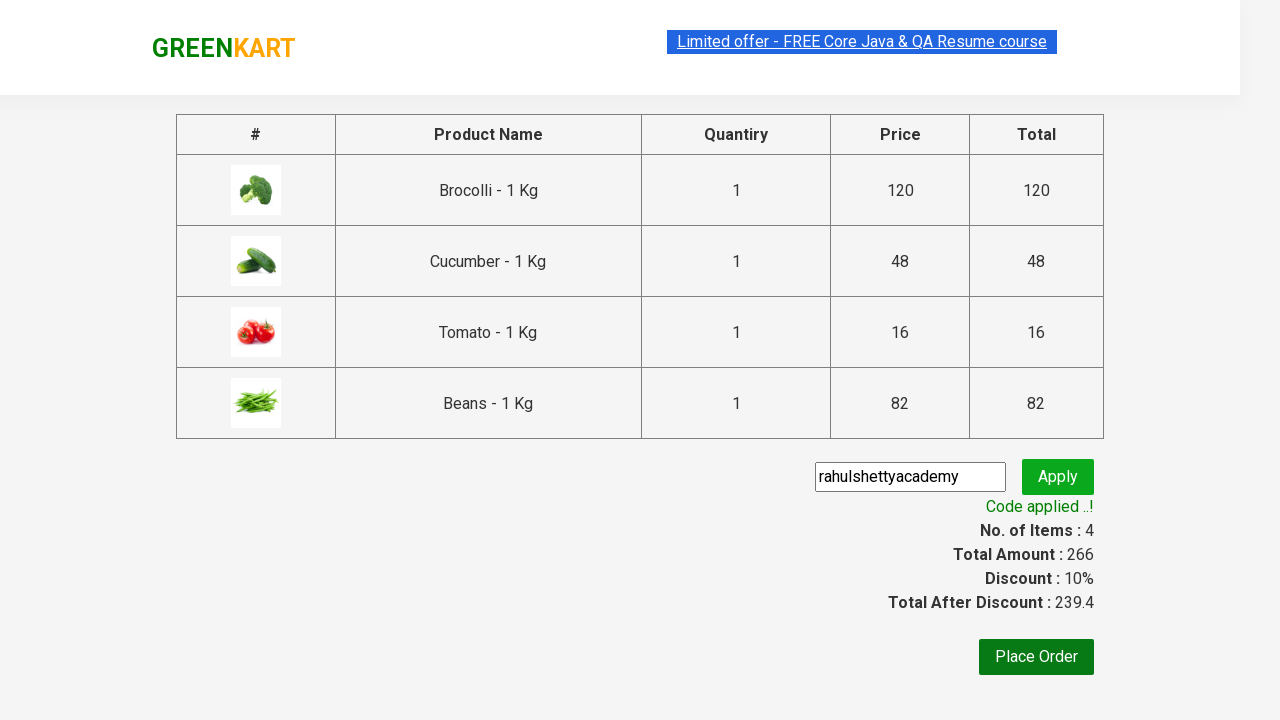